Tests the train ticket search form on 12306 website by selecting time range from dropdown and clicking radio button options

Starting URL: https://kyfw.12306.cn/otn/leftTicket/init

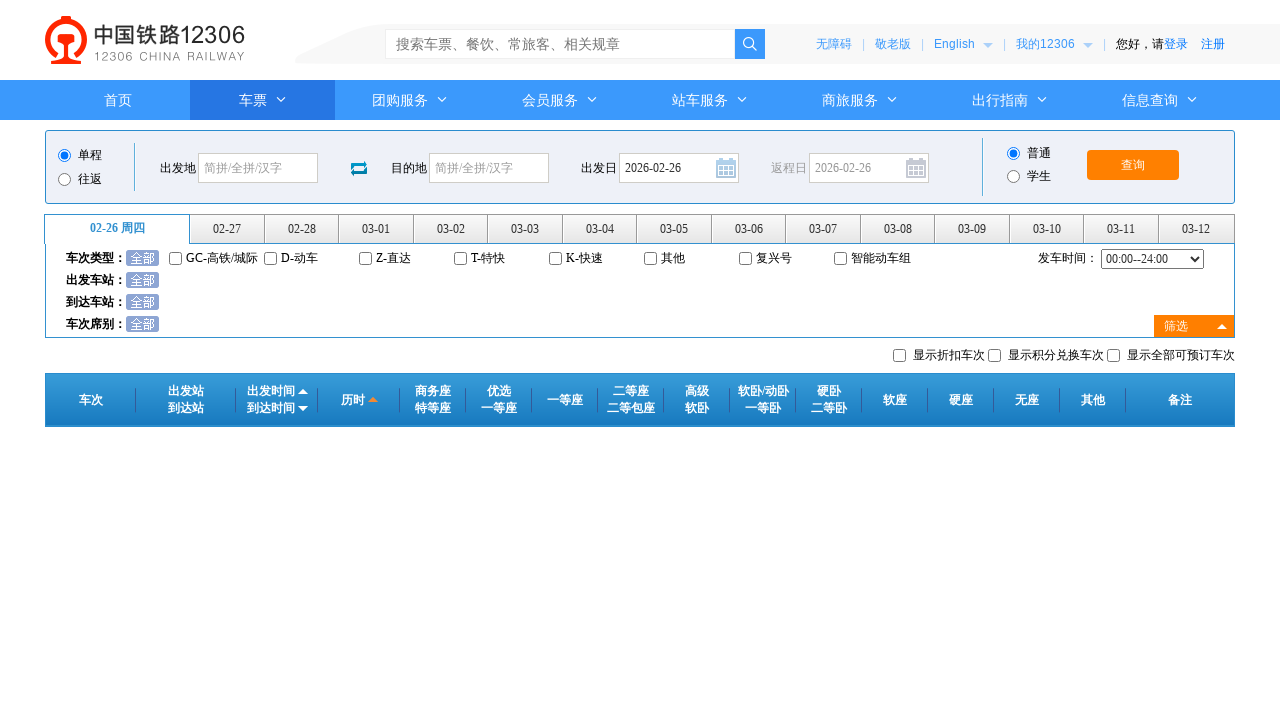

Selected time range 12:00-18:00 from dropdown on #cc_start_time
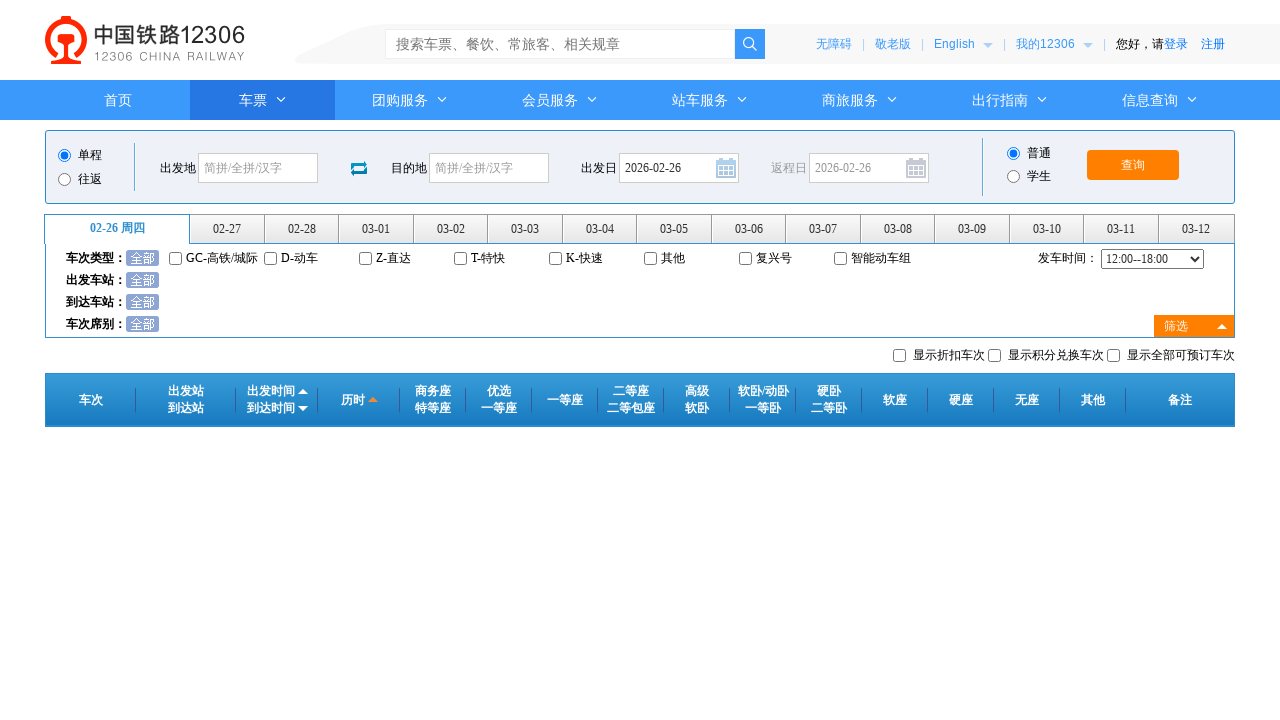

Clicked round-trip ticket radio button at (64, 180) on #wf
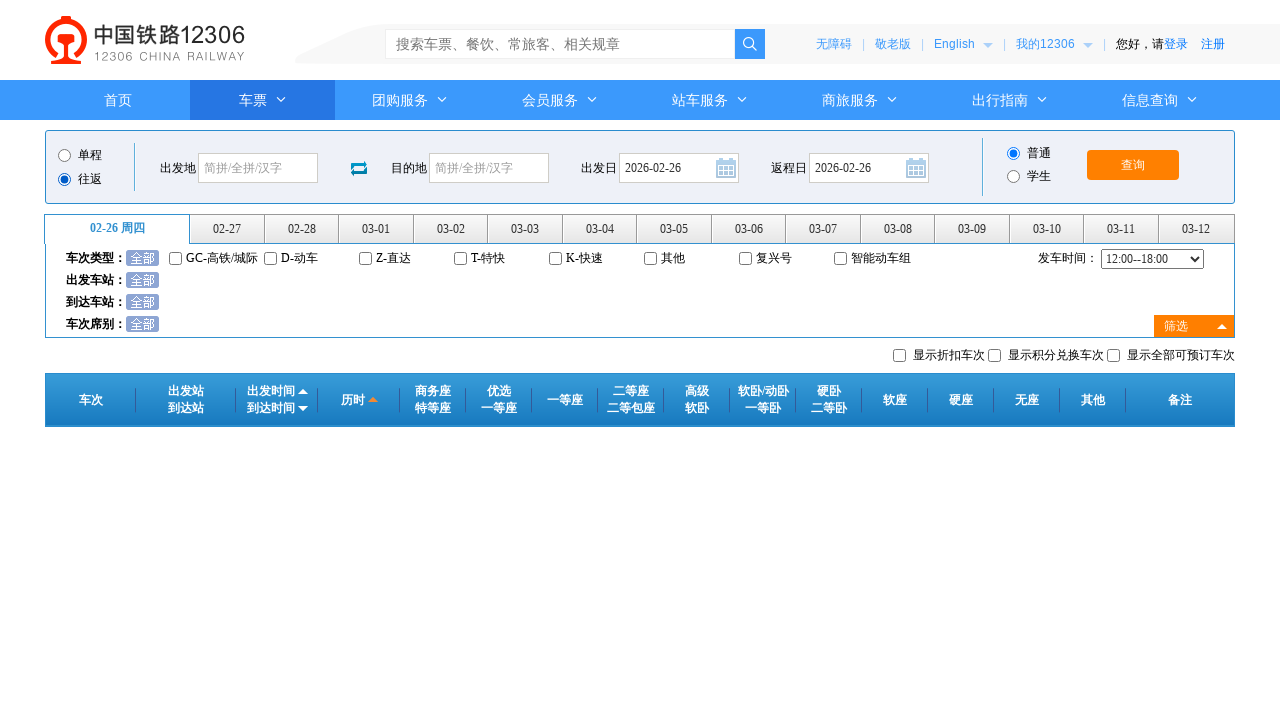

Waited 2 seconds for selection to be applied
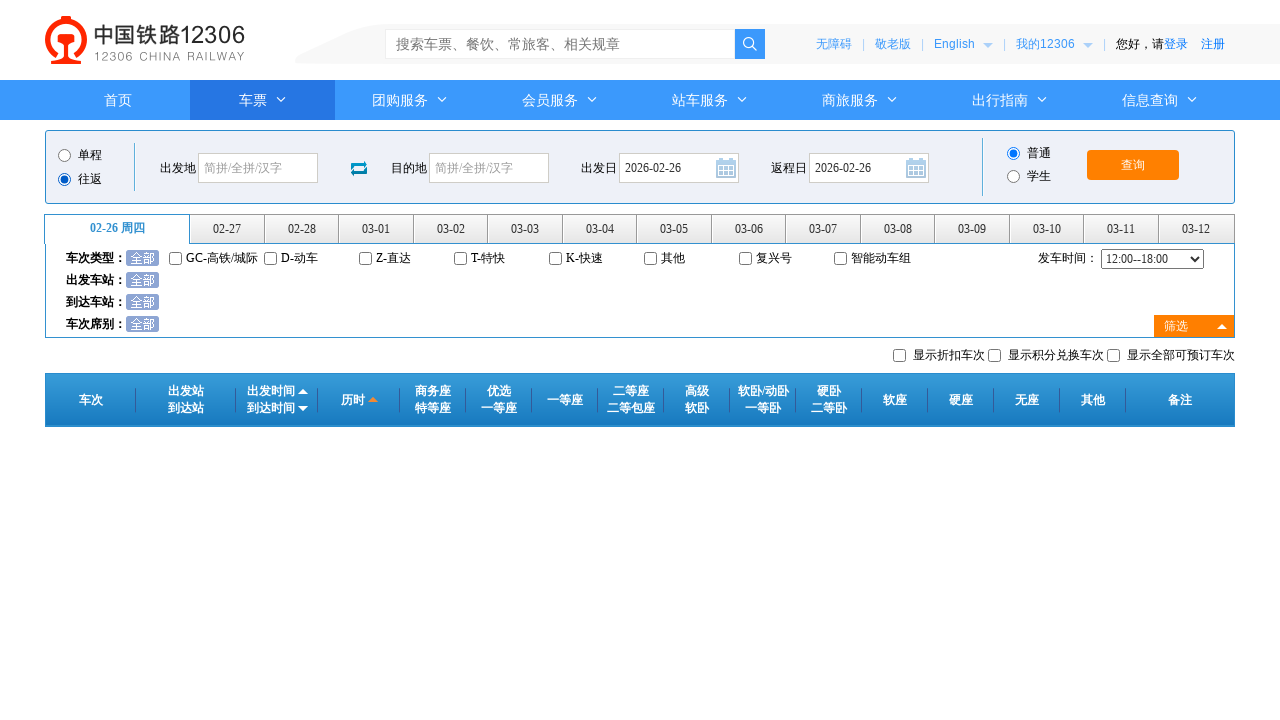

Checked if round-trip radio button is selected
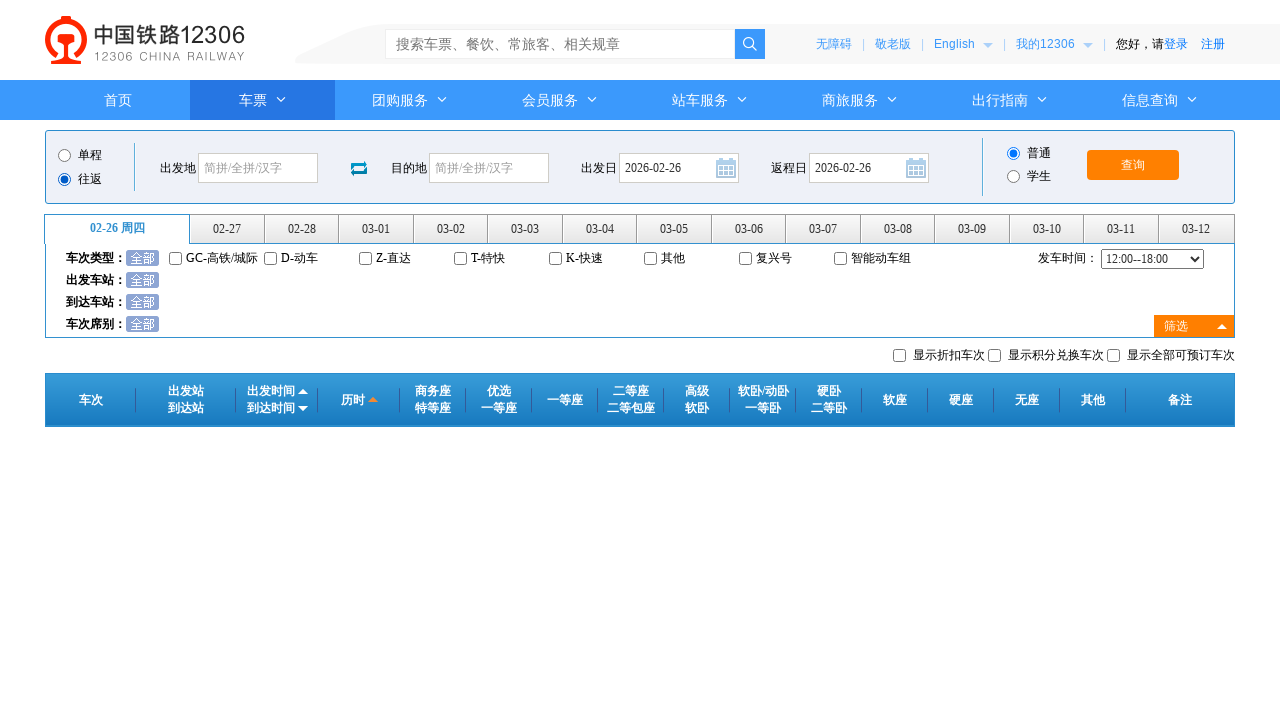

Checked if one-way radio button is selected
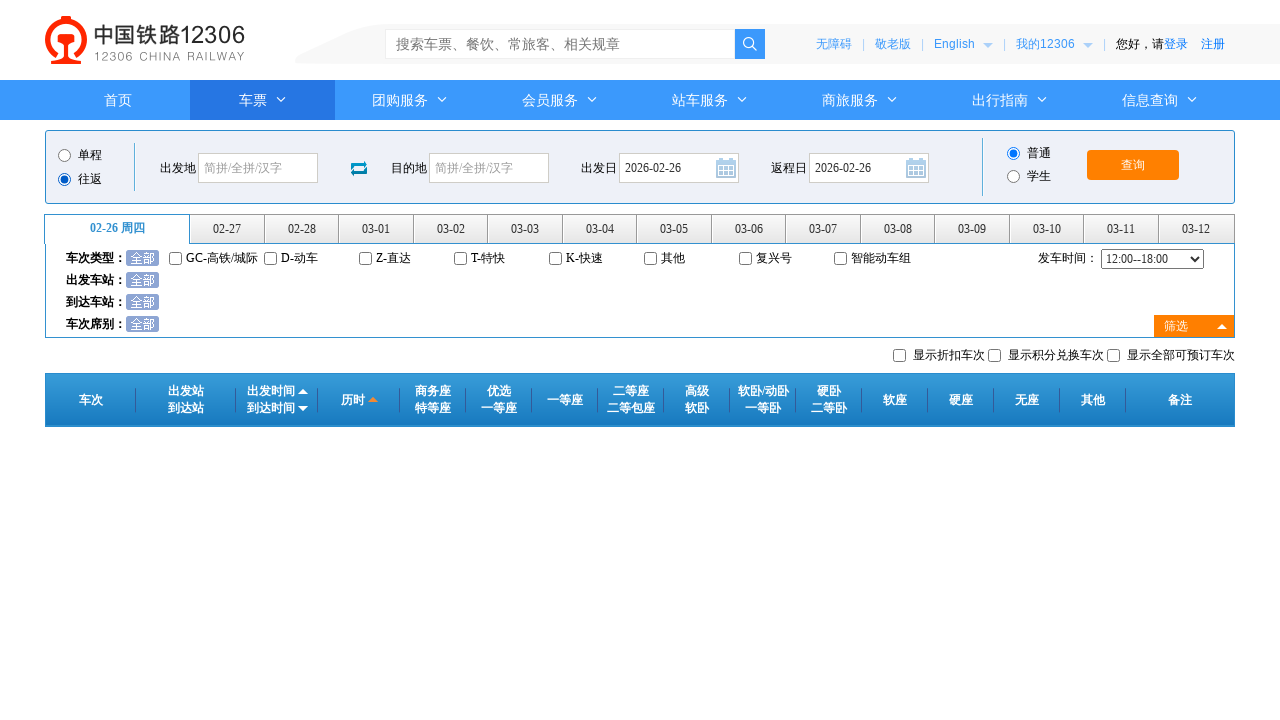

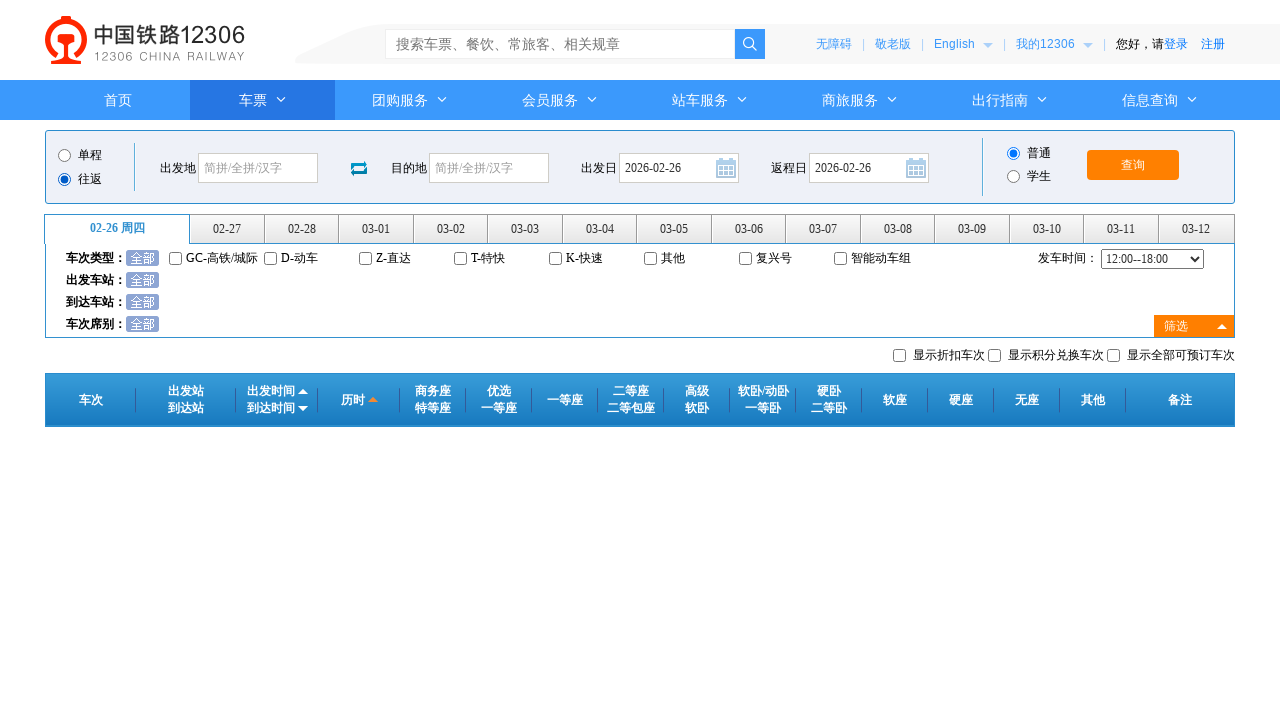